Navigates to the Xbox official website and verifies that the page title contains "Xbox Official Site"

Starting URL: https://www.xbox.com/en-US/

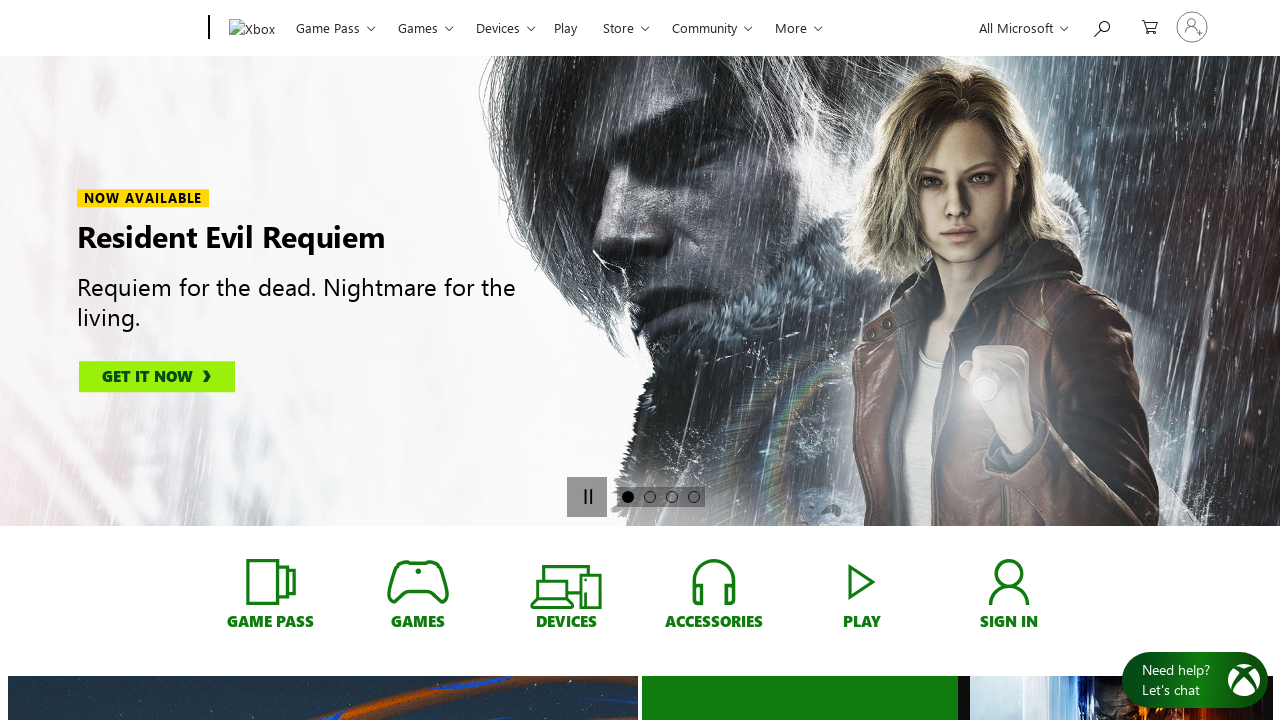

Navigated to Xbox official website (https://www.xbox.com/en-US/)
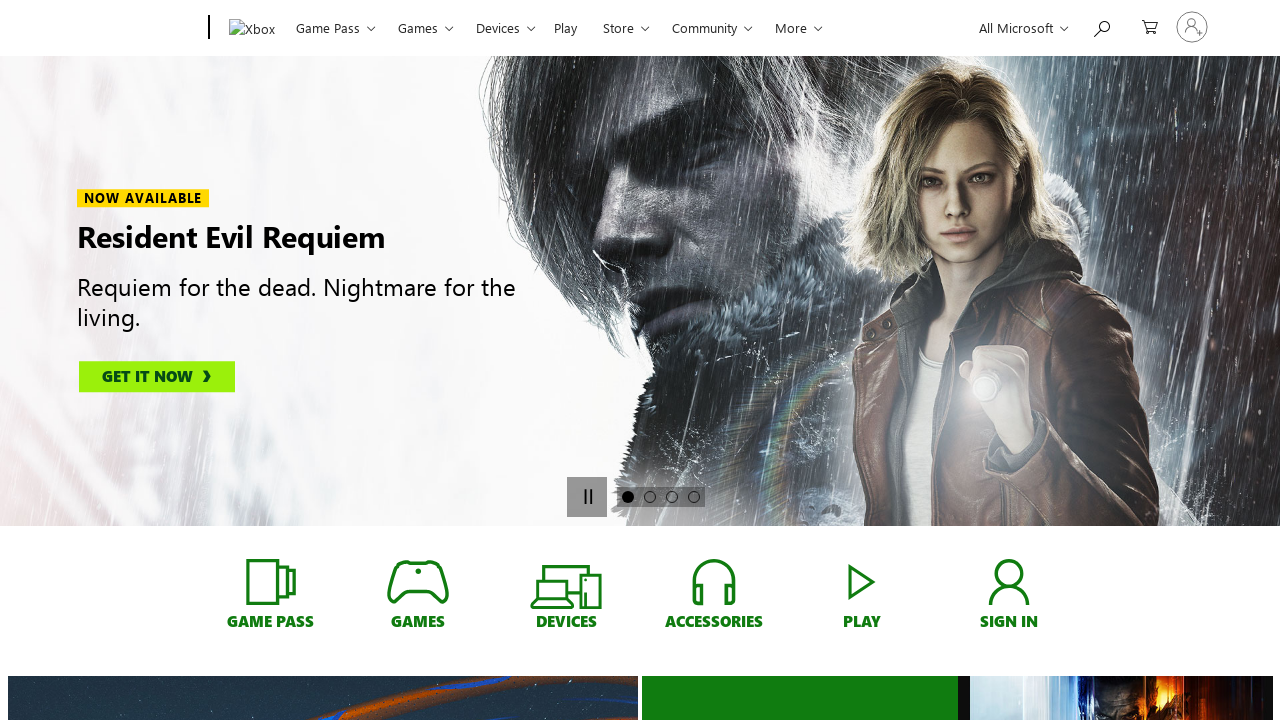

Page fully loaded (domcontentloaded state reached)
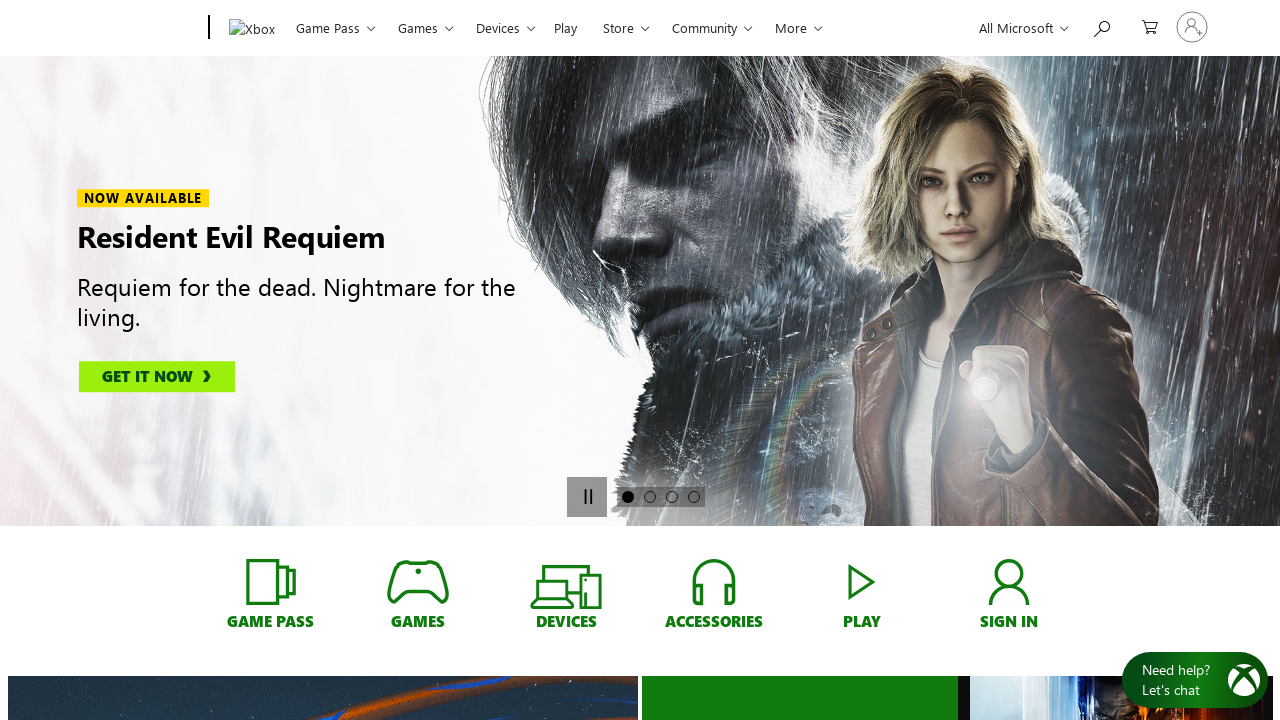

Retrieved page title: 'Xbox Official Site: Play Games Anywhere | Xbox'
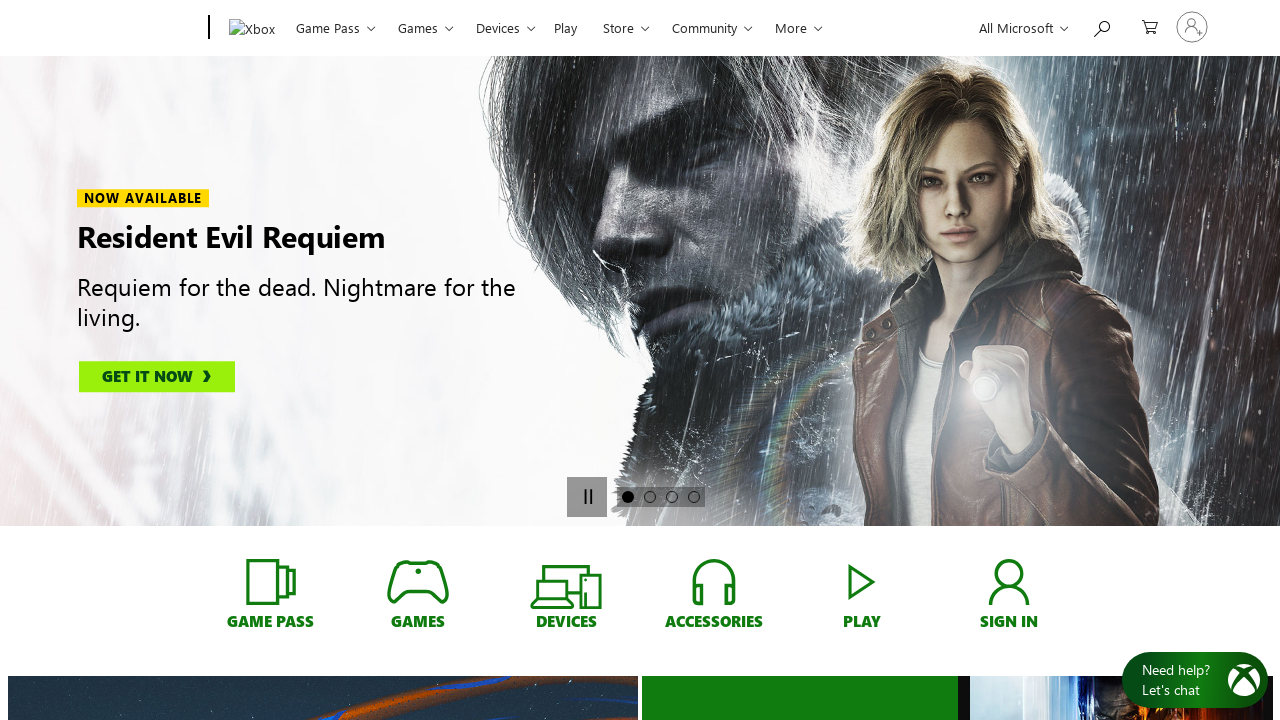

Assertion passed: Page title contains 'Xbox Official Site'
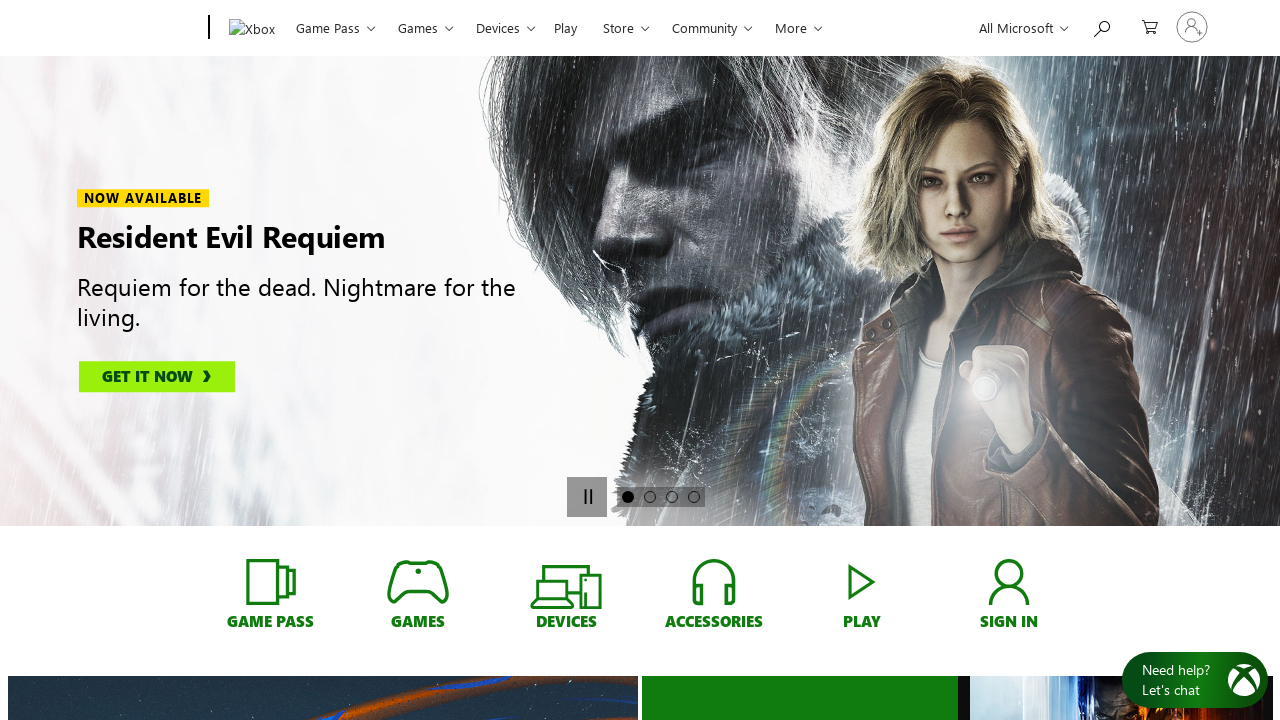

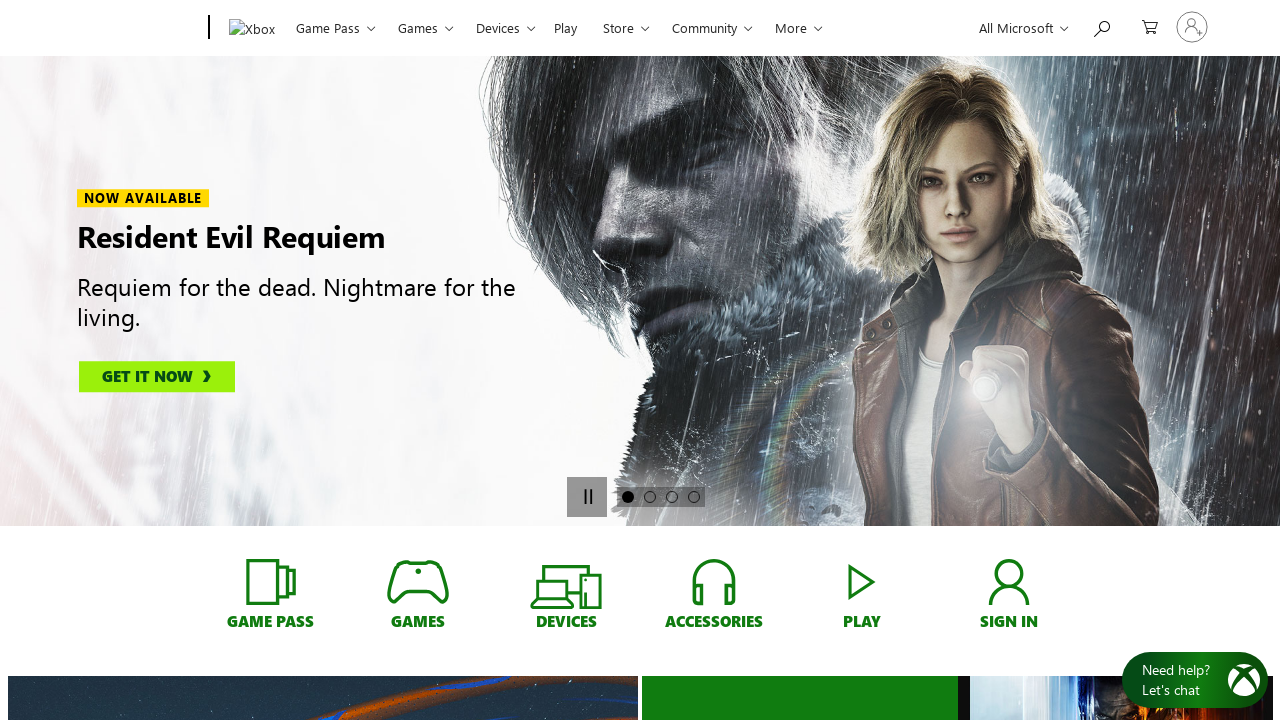